Tests multiple date-related cheatsheet pages (strftime, moment, datetime) by navigating to each and verifying that expected headings are present.

Starting URL: https://devhints.io/strftime

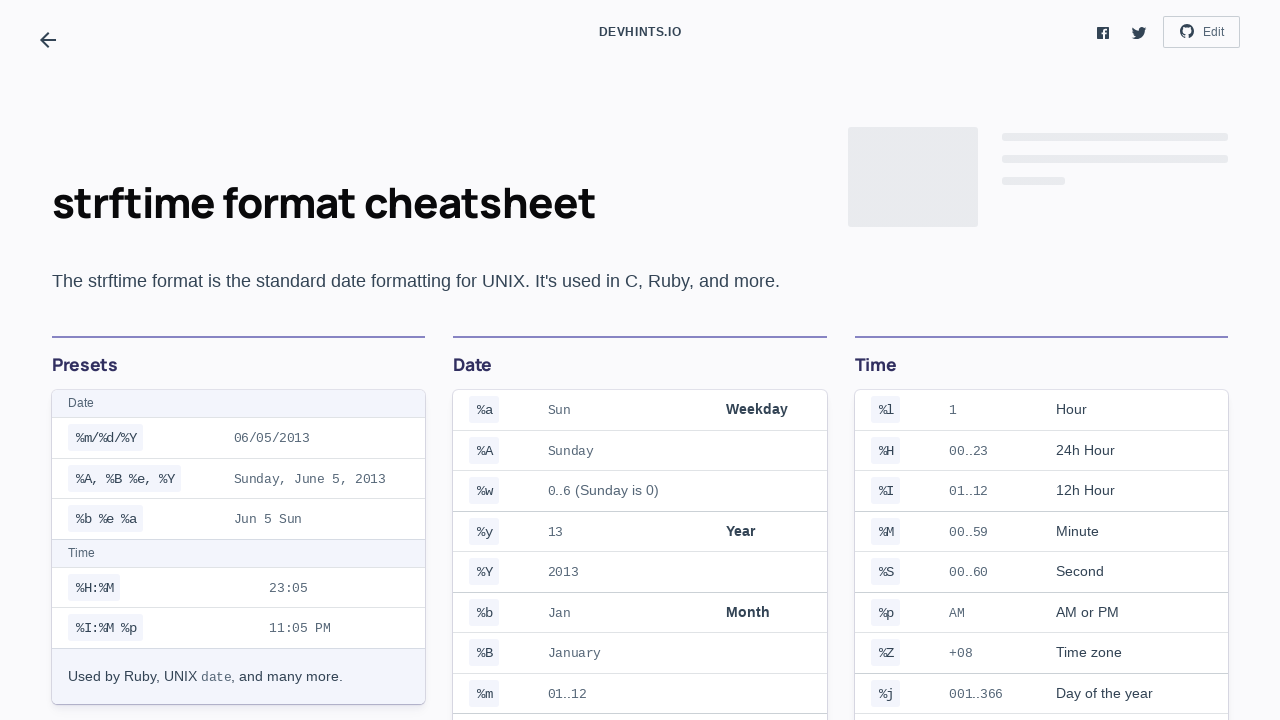

Focused on 'strftime format cheatsheet' heading on internal:role=heading[name="strftime format cheatsheet"i]
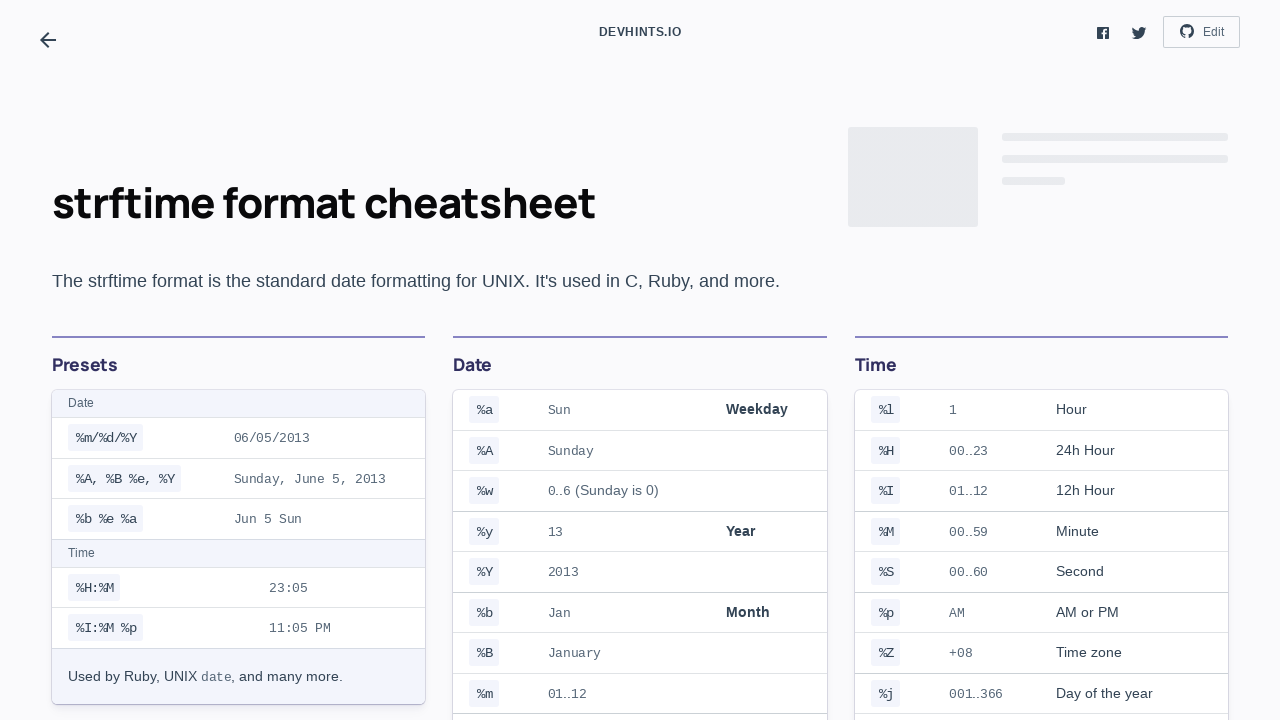

Focused on 'Presets' heading on internal:role=heading[name="Presets"i]
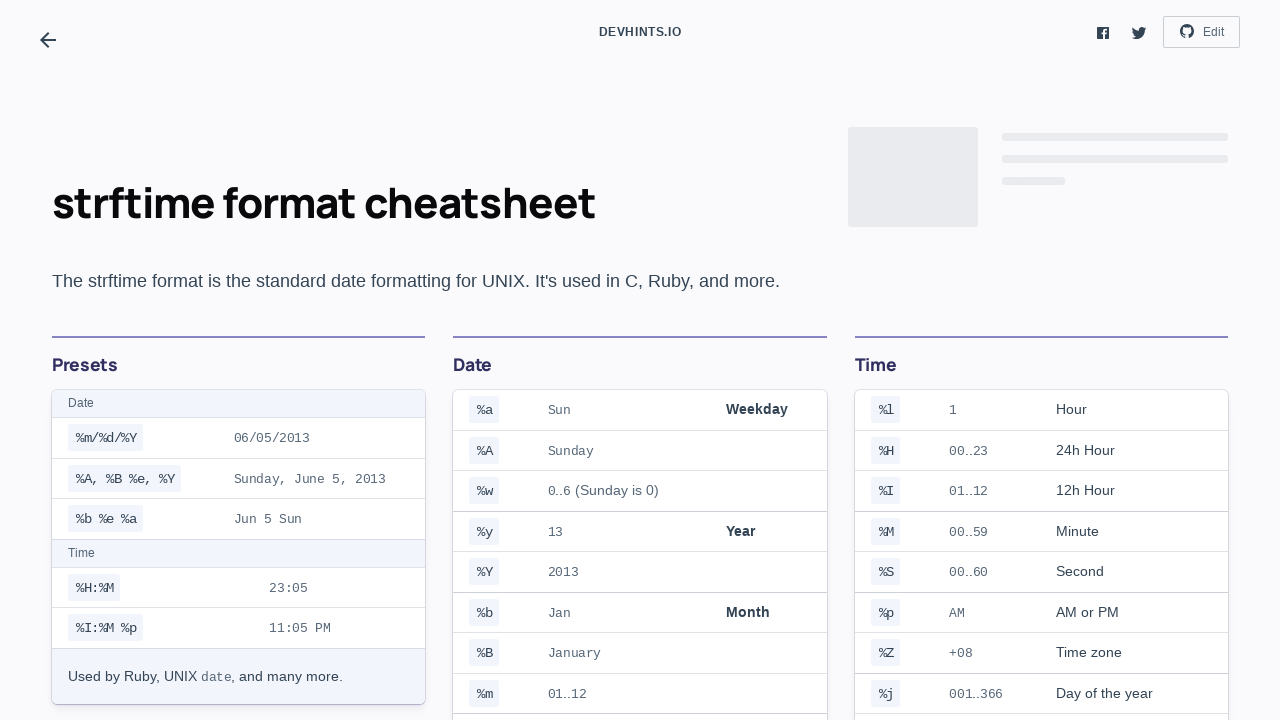

Navigated to moment.js cheatsheet page
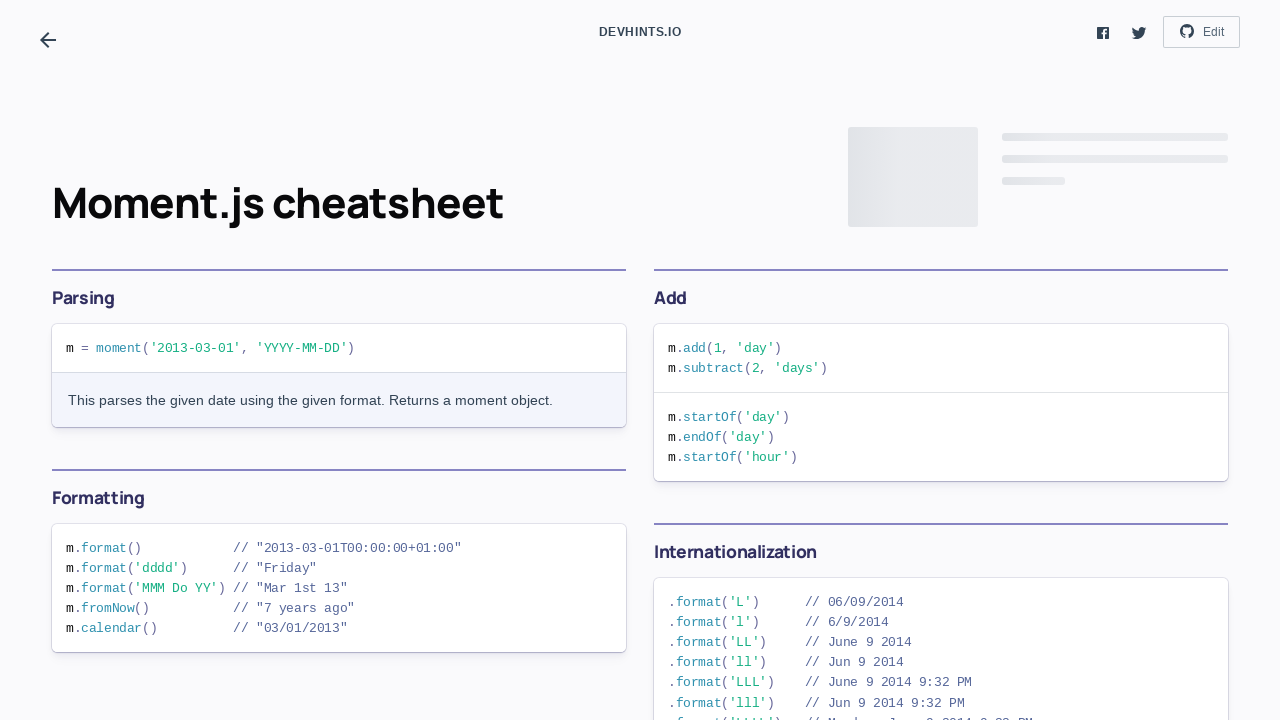

Focused on 'Moment.js cheatsheet' heading on internal:role=heading[name="Moment.js cheatsheet"i]
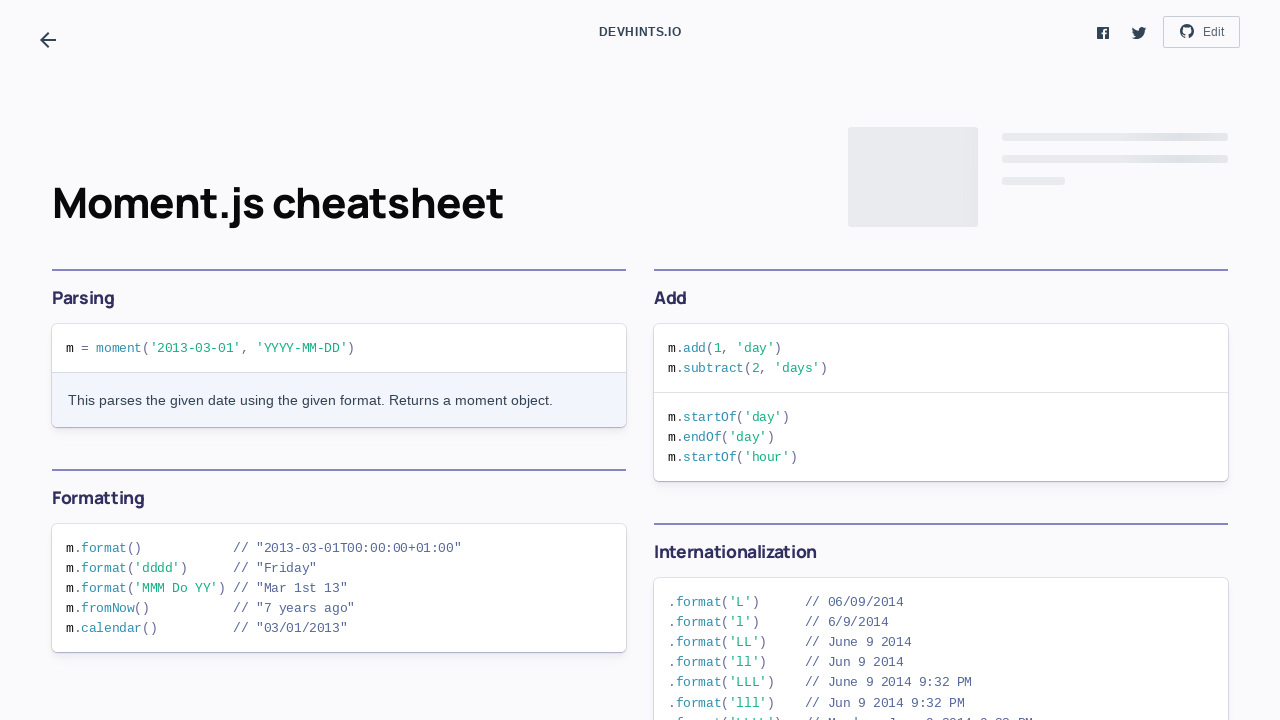

Focused on 'Parsing' heading on internal:role=heading[name="Parsing"i]
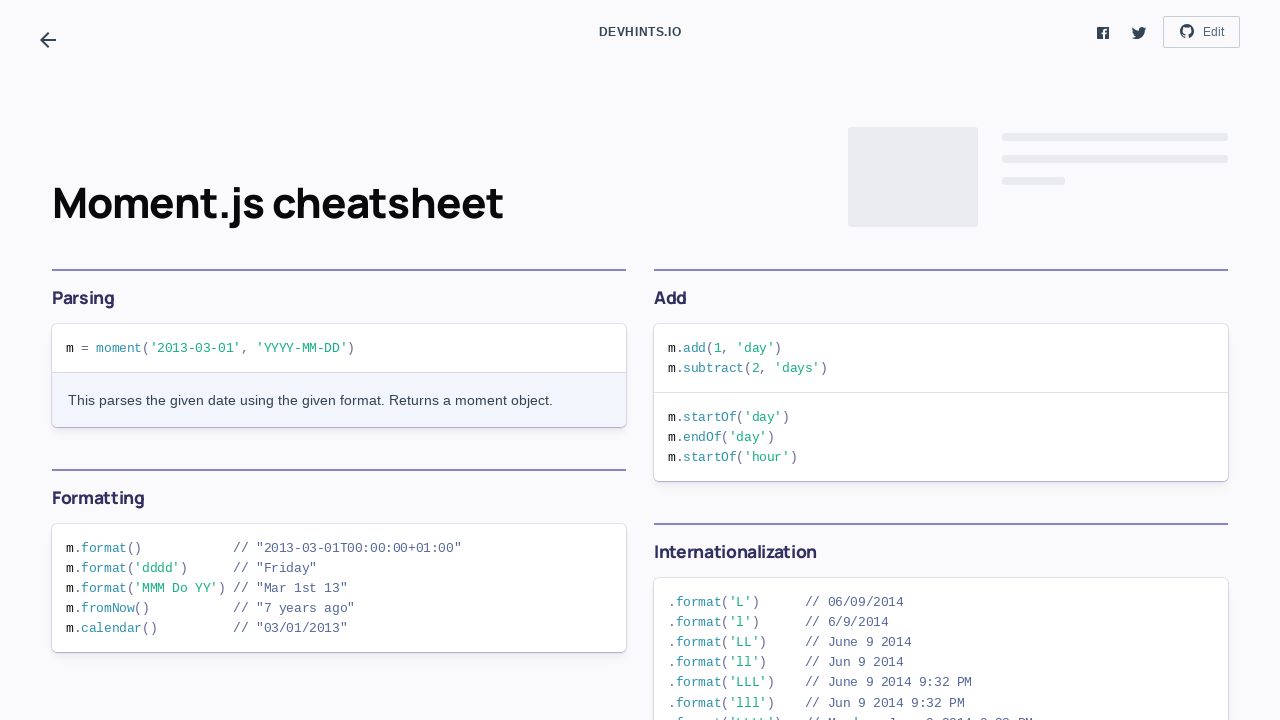

Focused on 'Internationalization' heading on internal:role=heading[name="Internationalization"s]
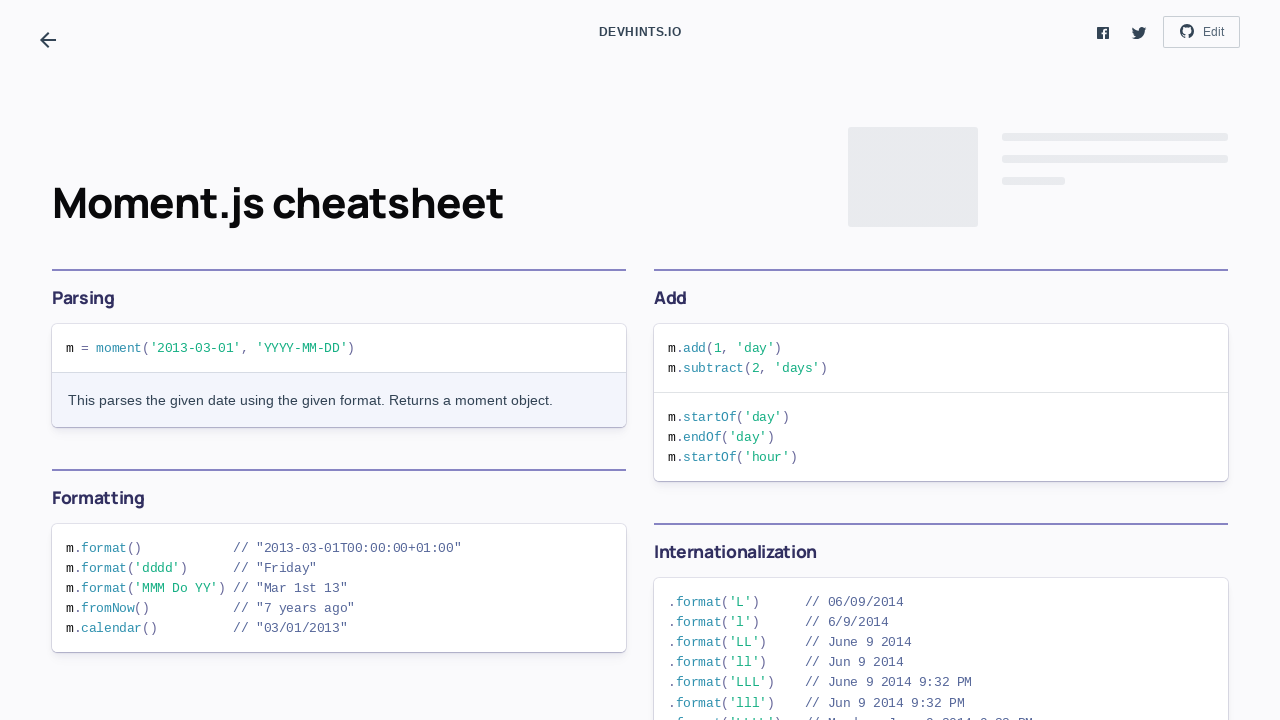

Focused on 'Add' heading on internal:role=heading[name="Add"i]
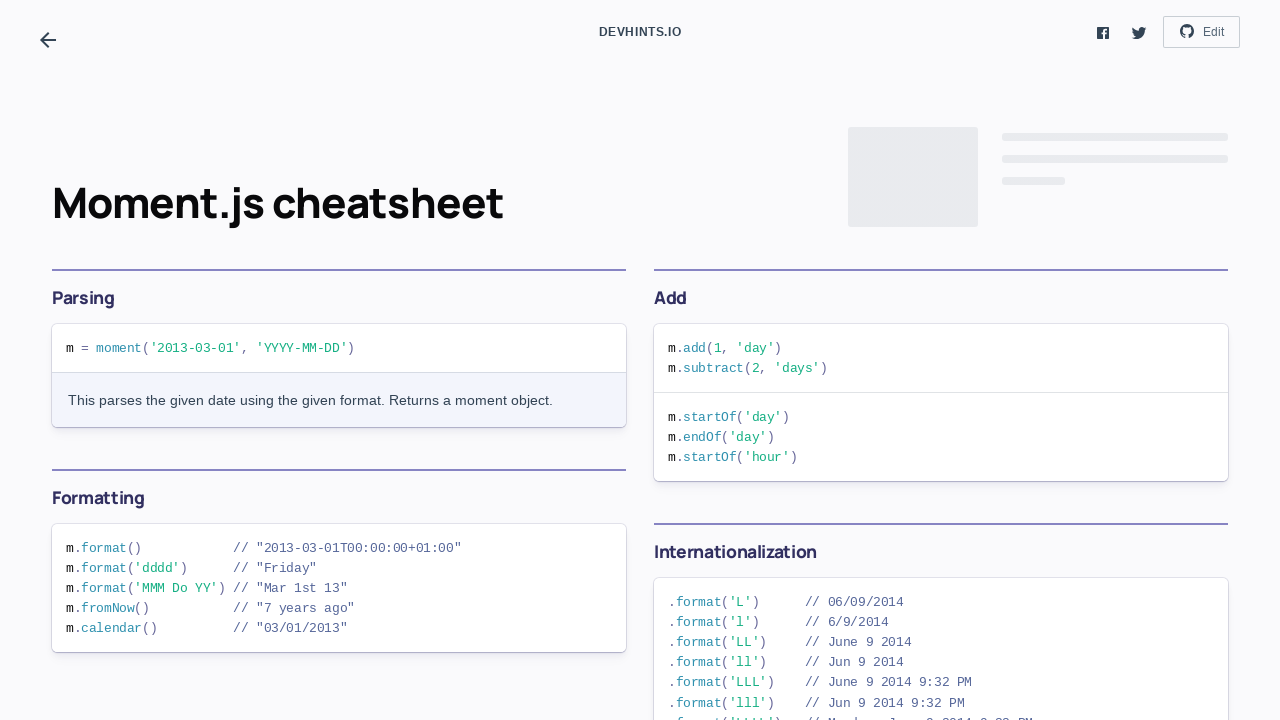

Navigated to datetime cheatsheet page
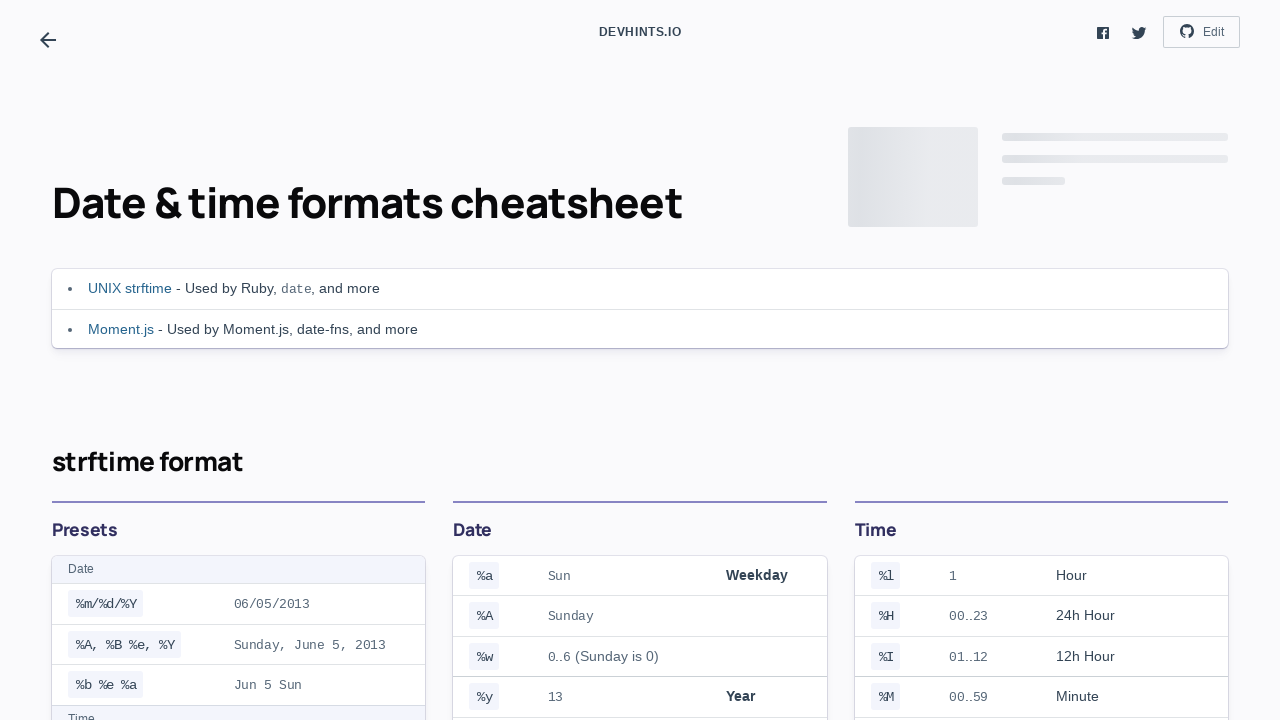

Focused on 'strftime format' heading on internal:role=heading[name="strftime format"i]
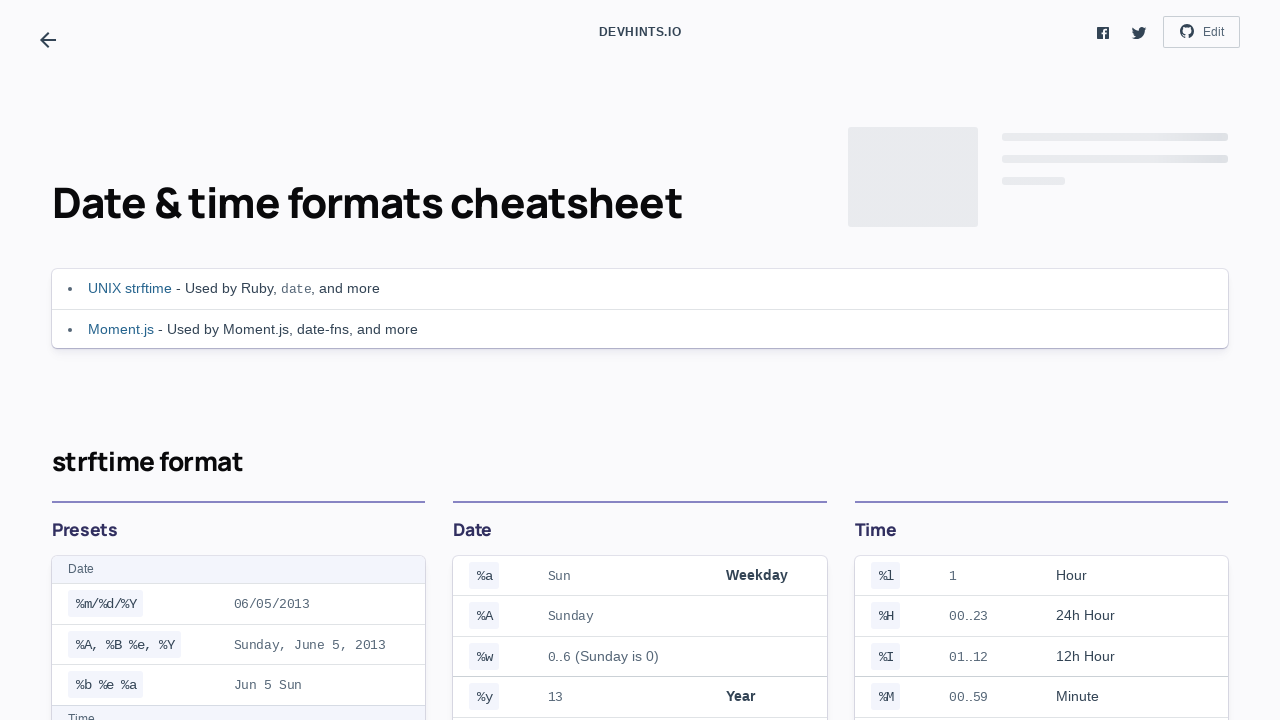

Focused on 'Moment.js format' heading on internal:role=heading[name="Moment.js format"i]
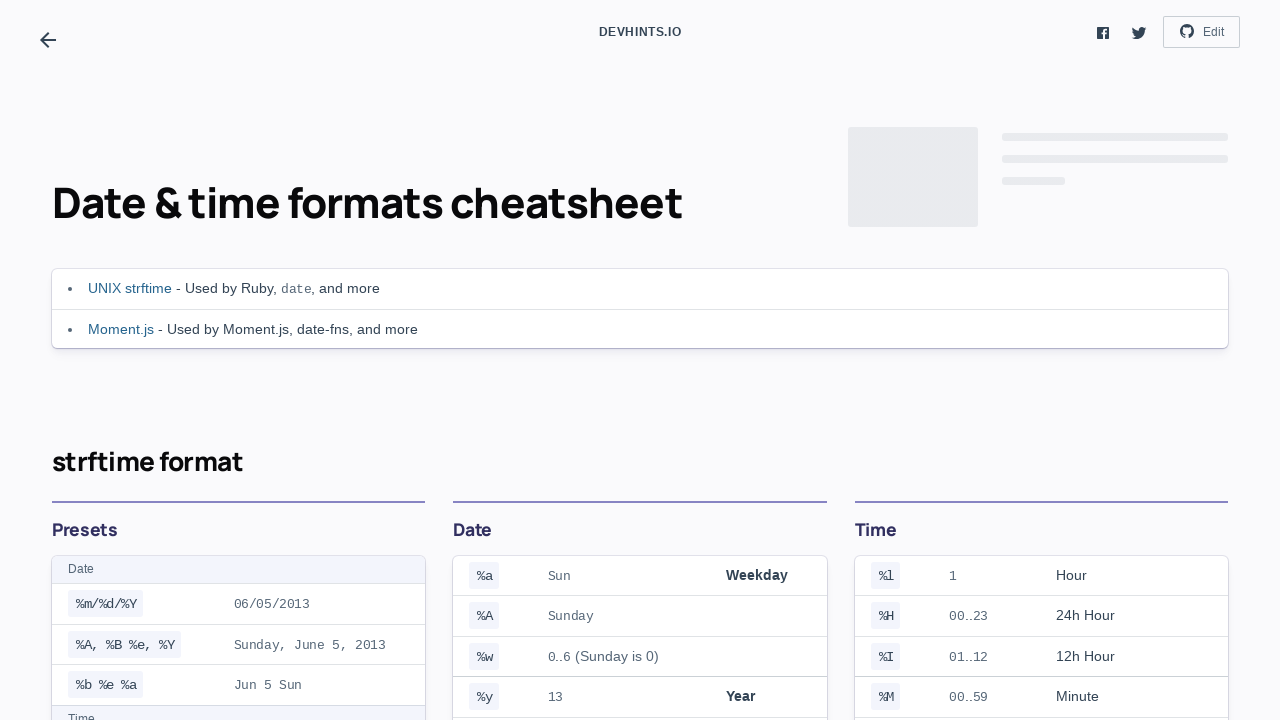

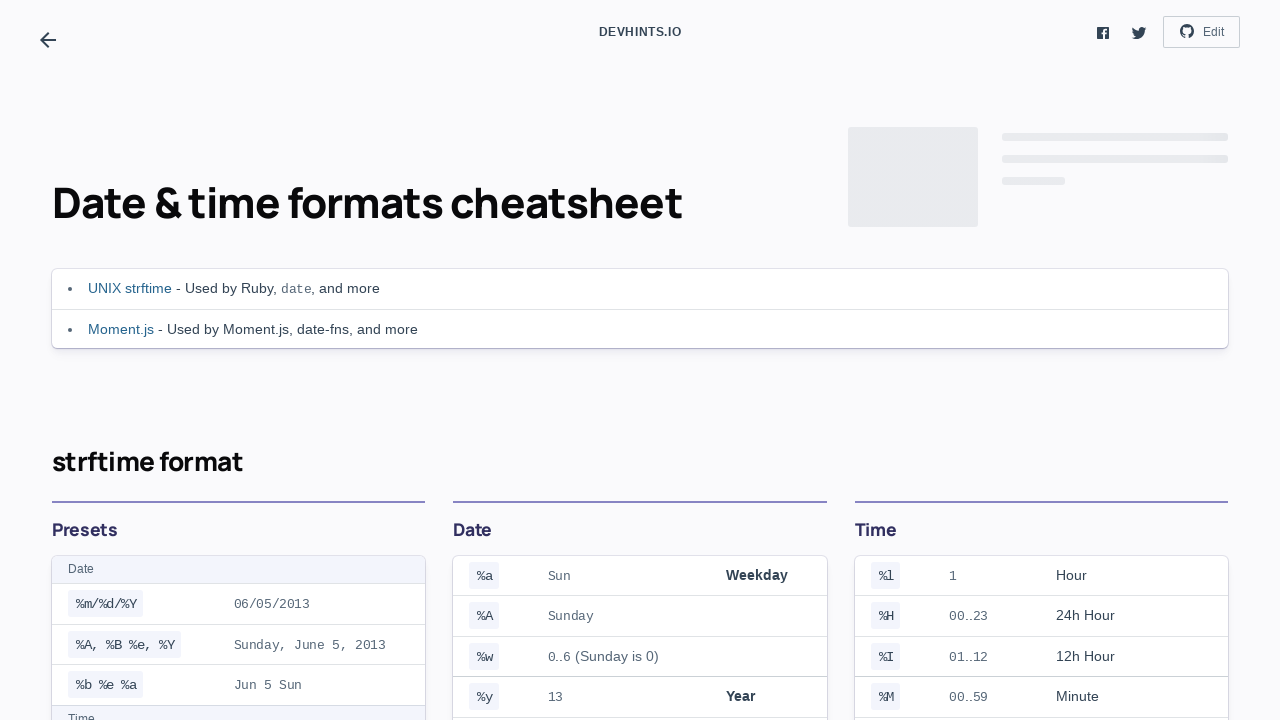